Tests Mercari Japan search functionality by navigating to a search URL with a keyword and verifying that product results load on the page.

Starting URL: https://jp.mercari.com/search?keyword=vintage%20camera

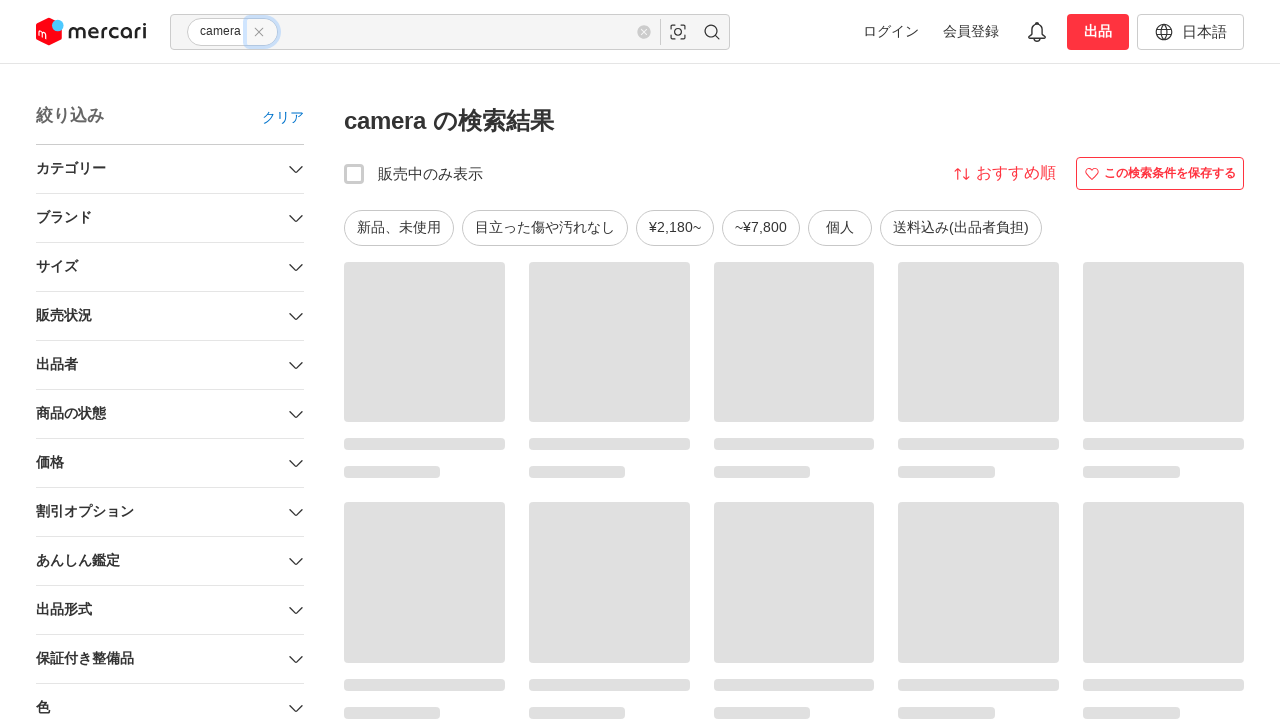

Waited for product thumbnail links to load on Mercari search results page
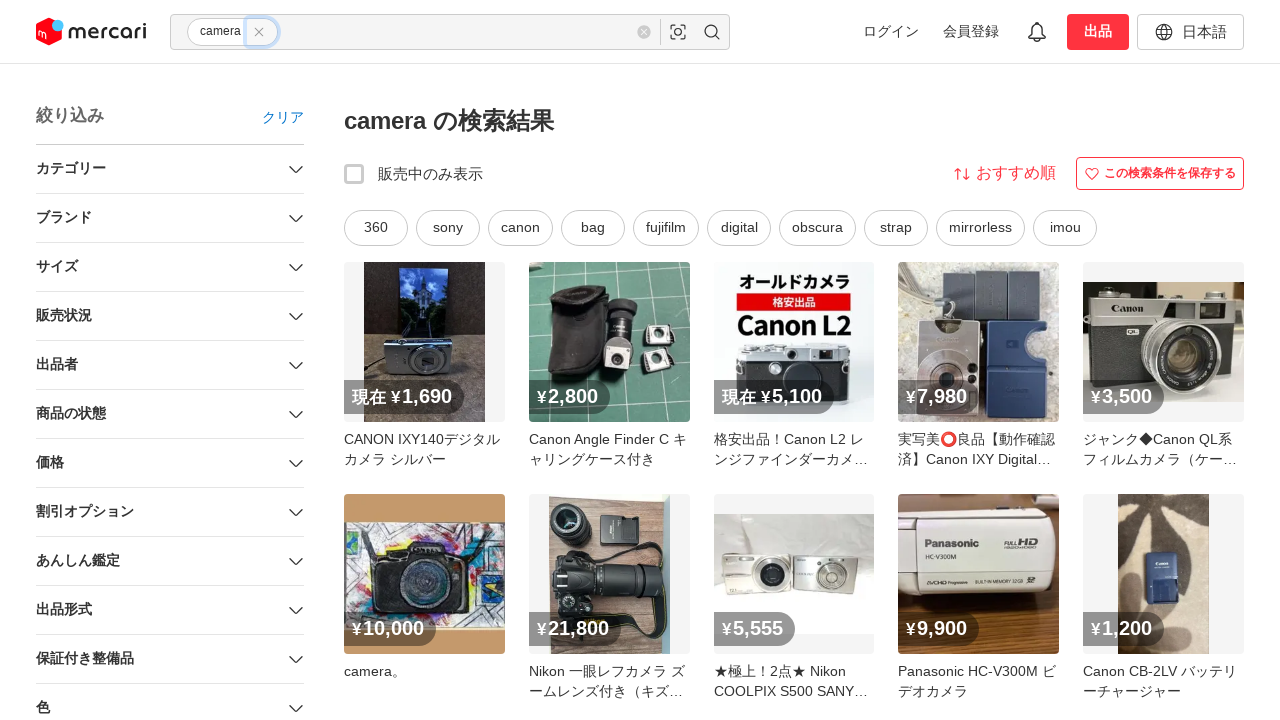

Verified that product thumbnail elements are present on the page
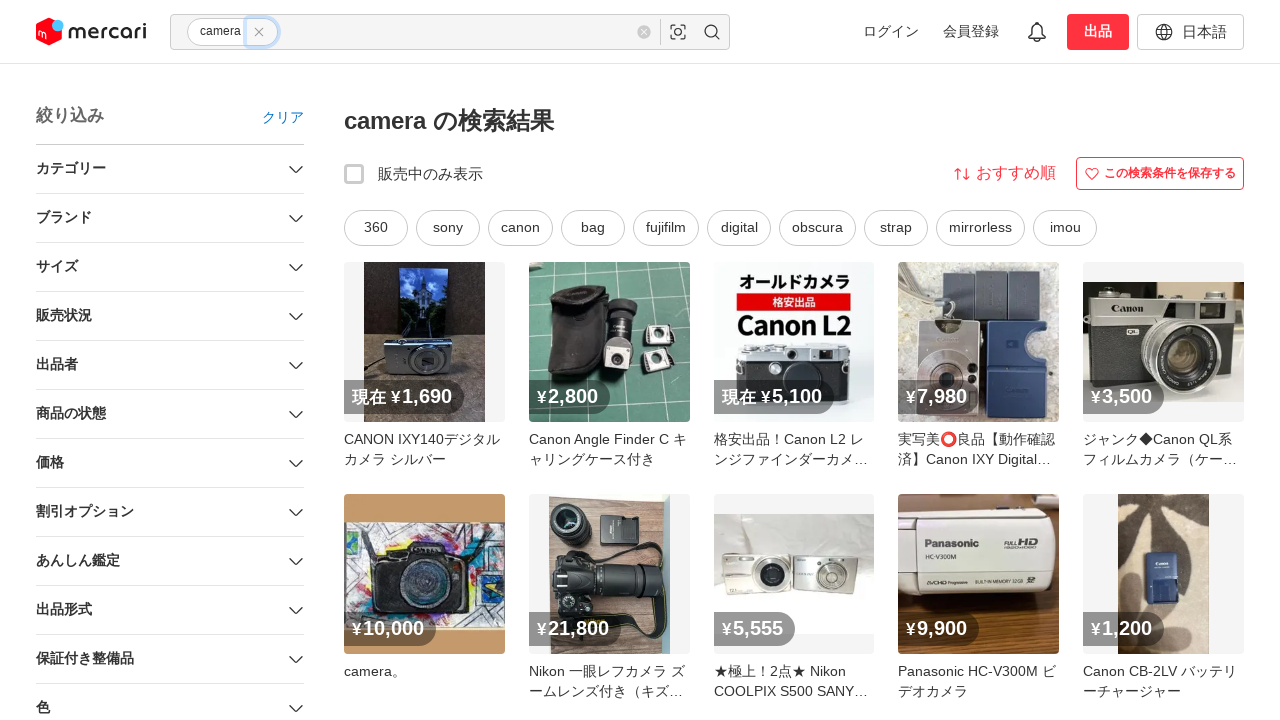

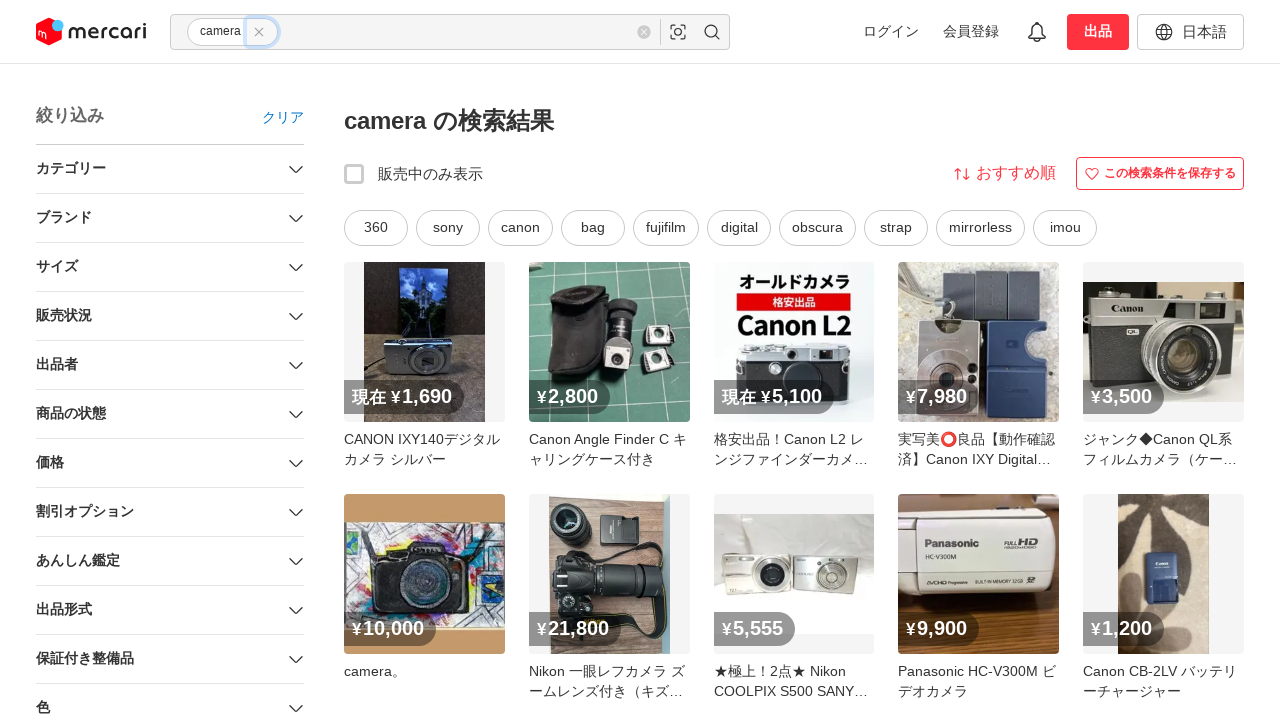